Tests broken images page by navigating to it and verifying images are present

Starting URL: https://demoqa.com

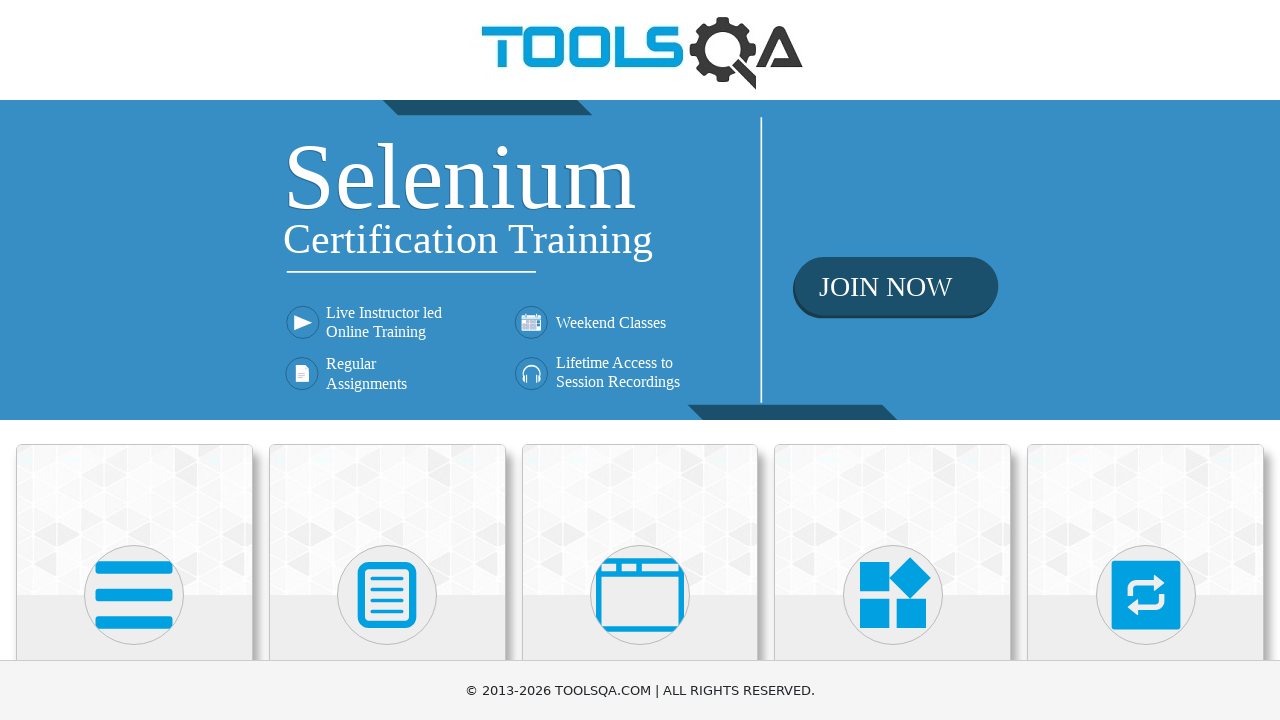

Clicked on Elements card at (134, 360) on text=Elements
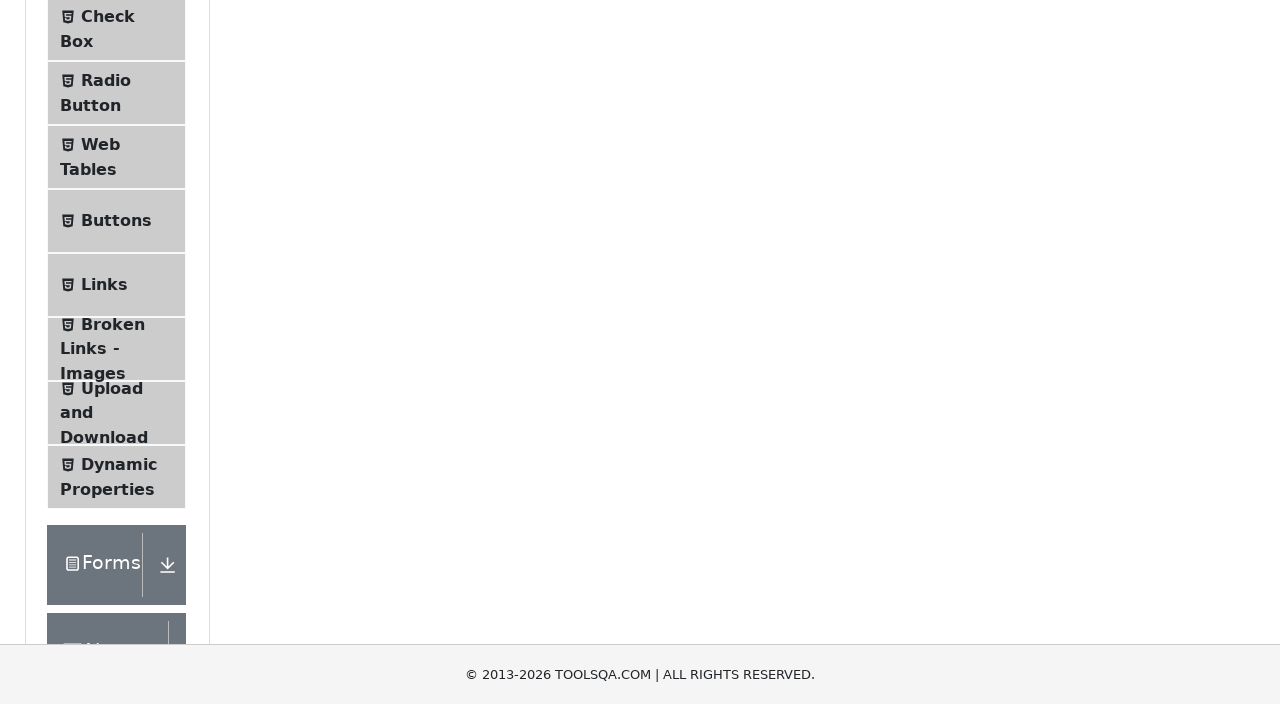

Clicked on Broken Links - Images menu item at (113, 620) on text=Broken Links - Images
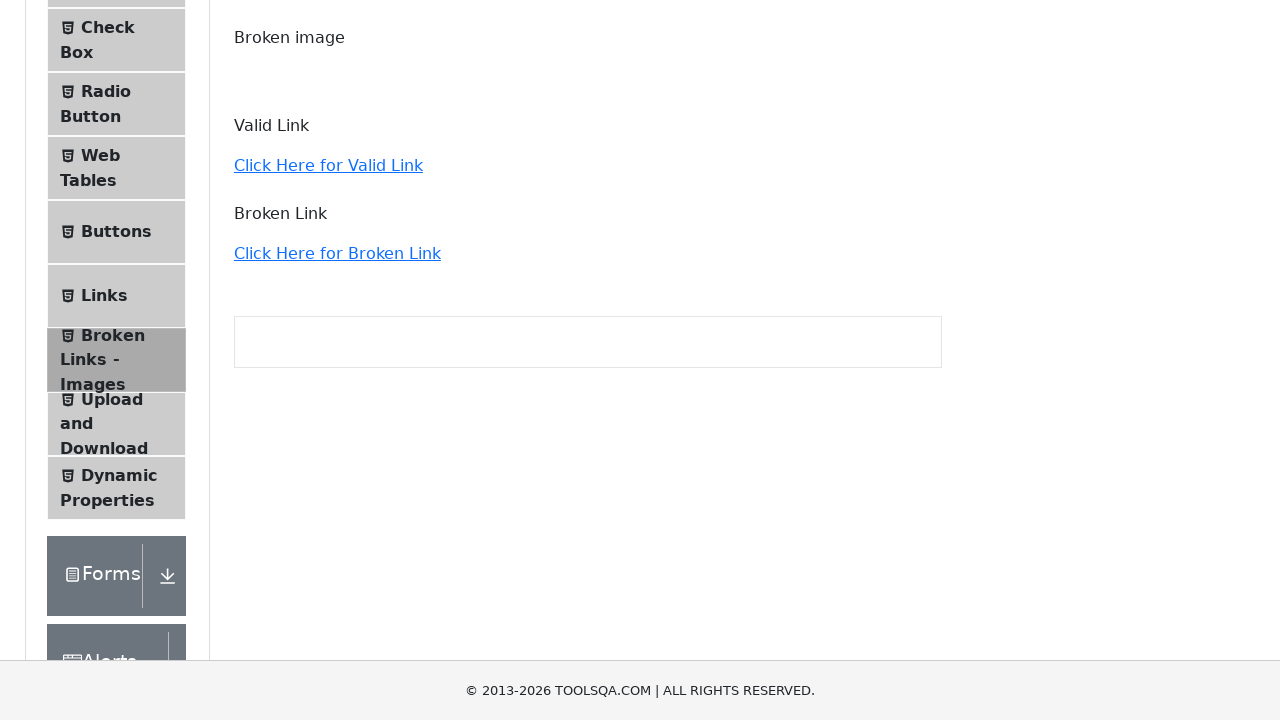

Images loaded on broken images page
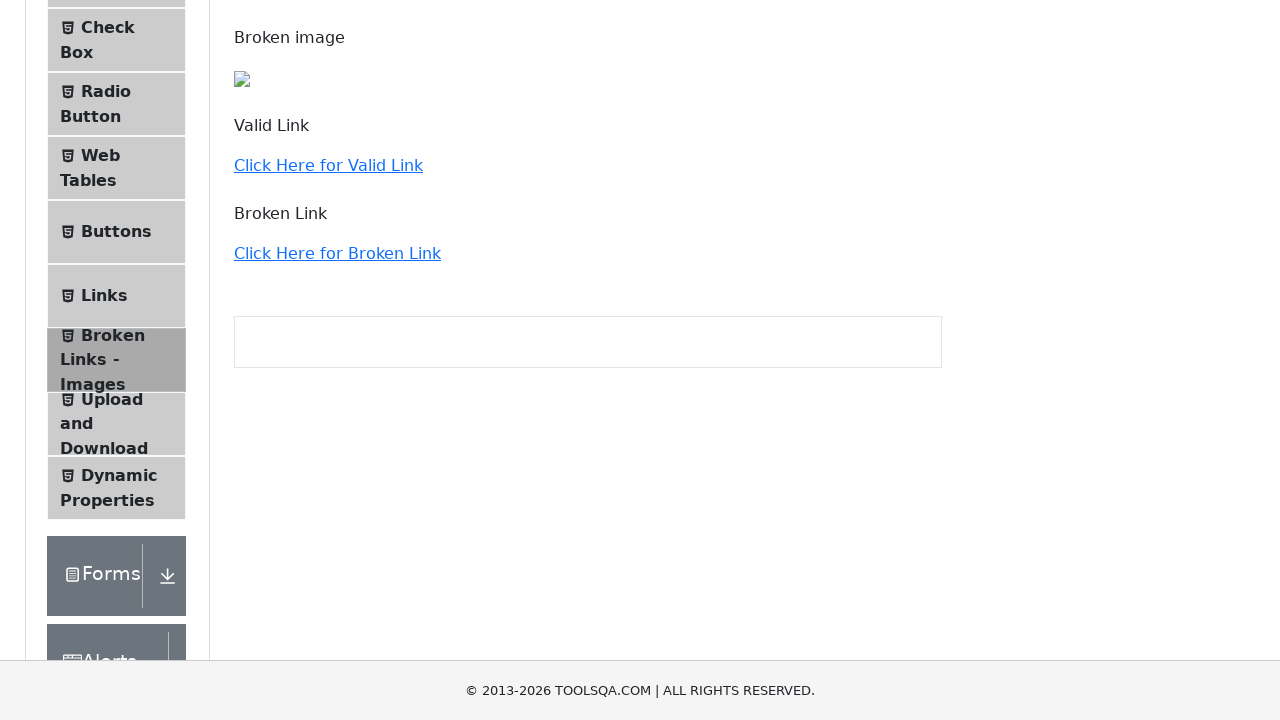

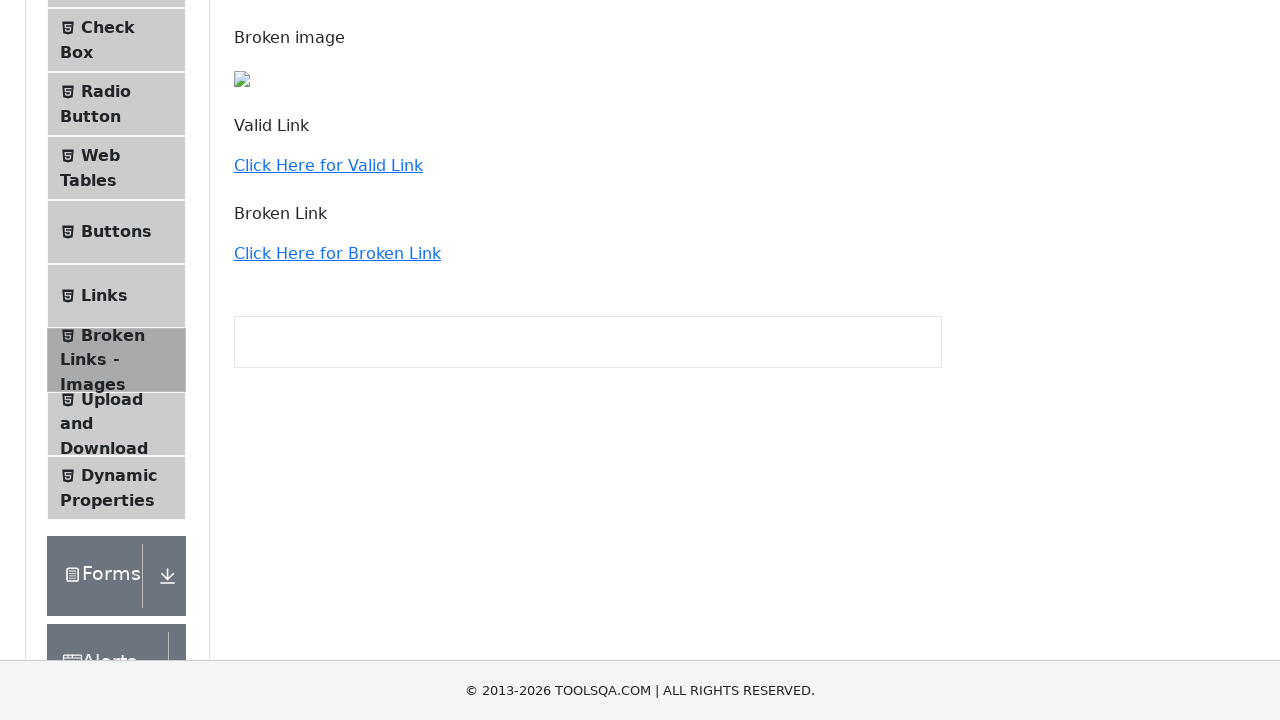